Tests a simple form by filling in first name, last name, city, and country fields using different element selectors (tag name, name attribute, class name, ID), then submits the form.

Starting URL: http://suninjuly.github.io/simple_form_find_task.html

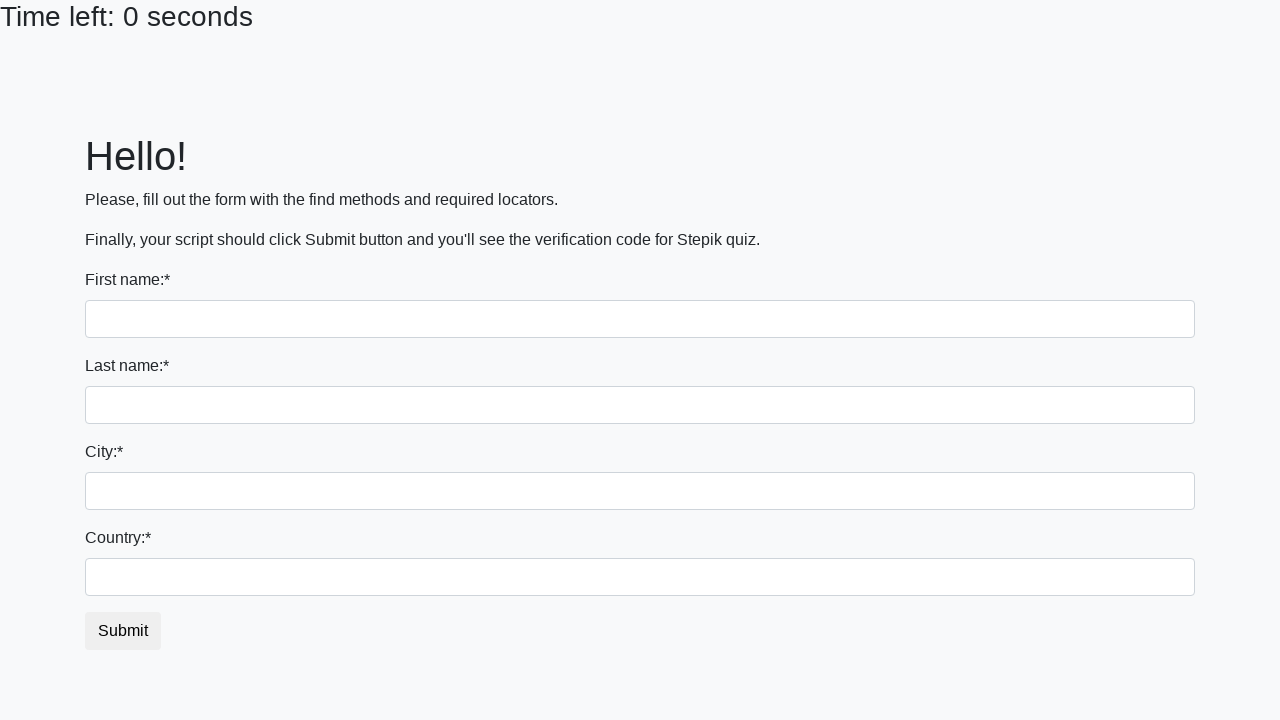

Filled first name field with 'Ivan' using tag name selector on input >> nth=0
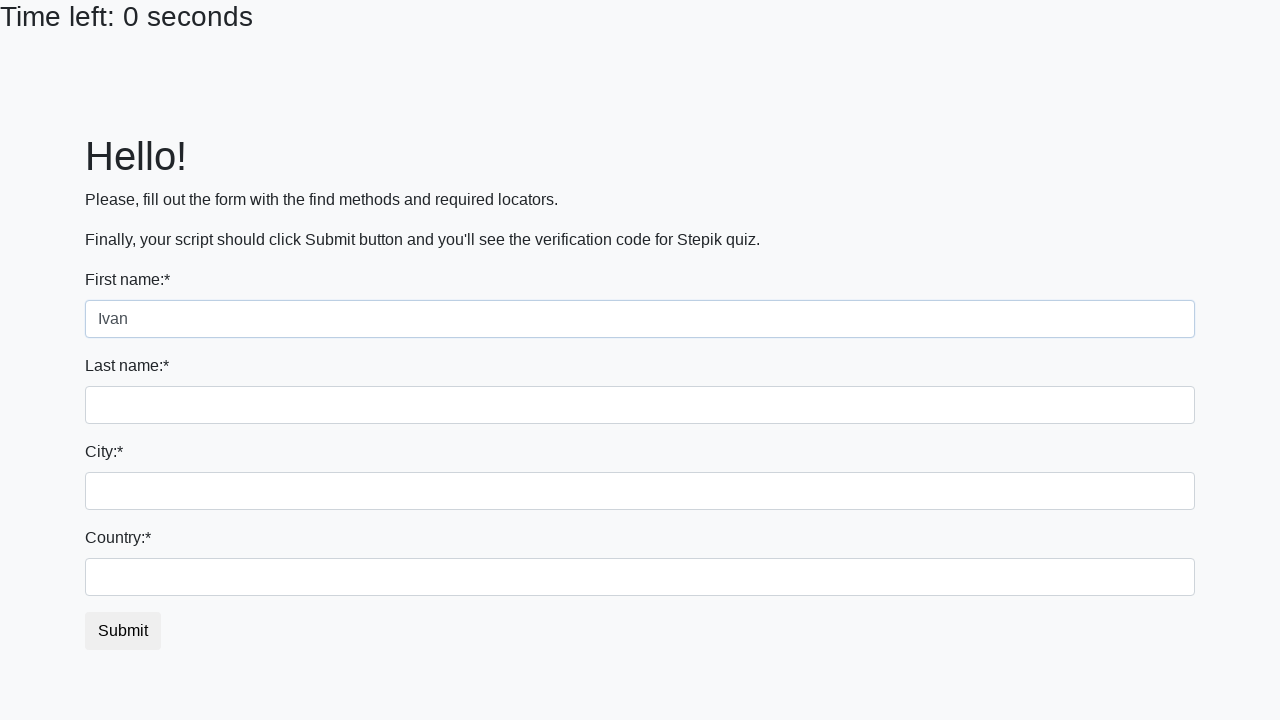

Filled last name field with 'Petrov' using name attribute selector on input[name='last_name']
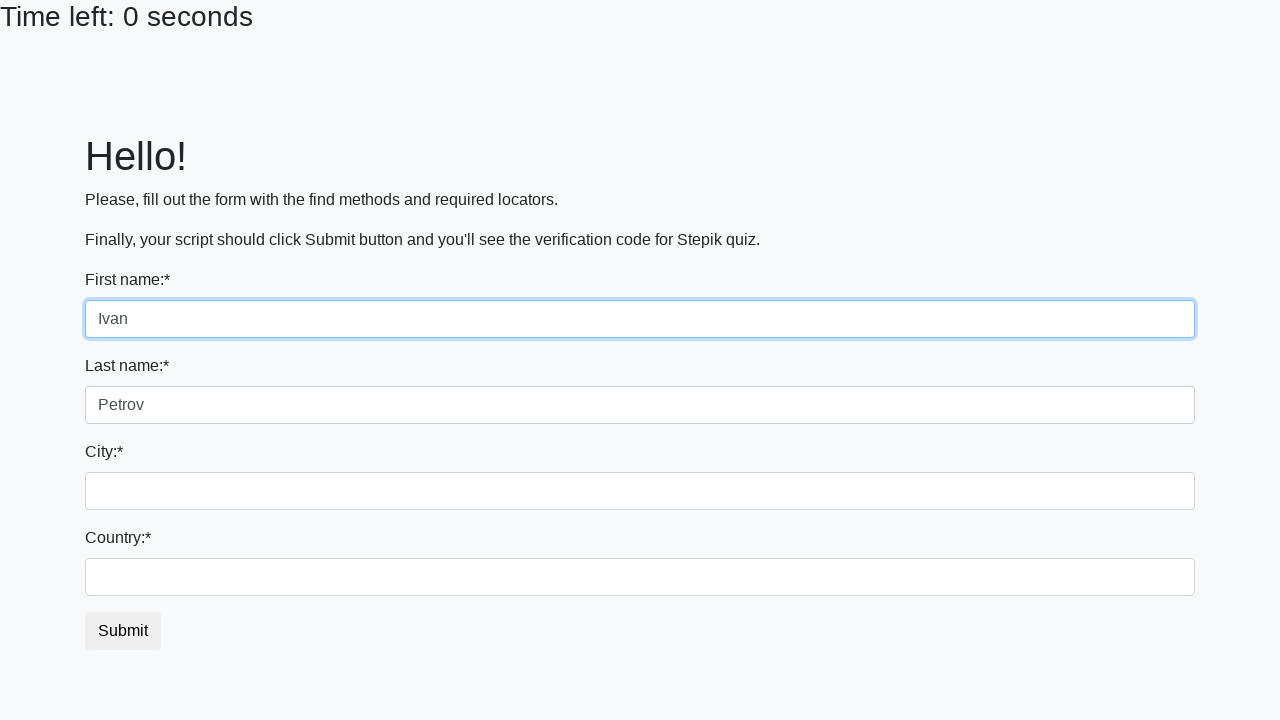

Filled city field with 'Smolensk' using class name selector on .form-control.city
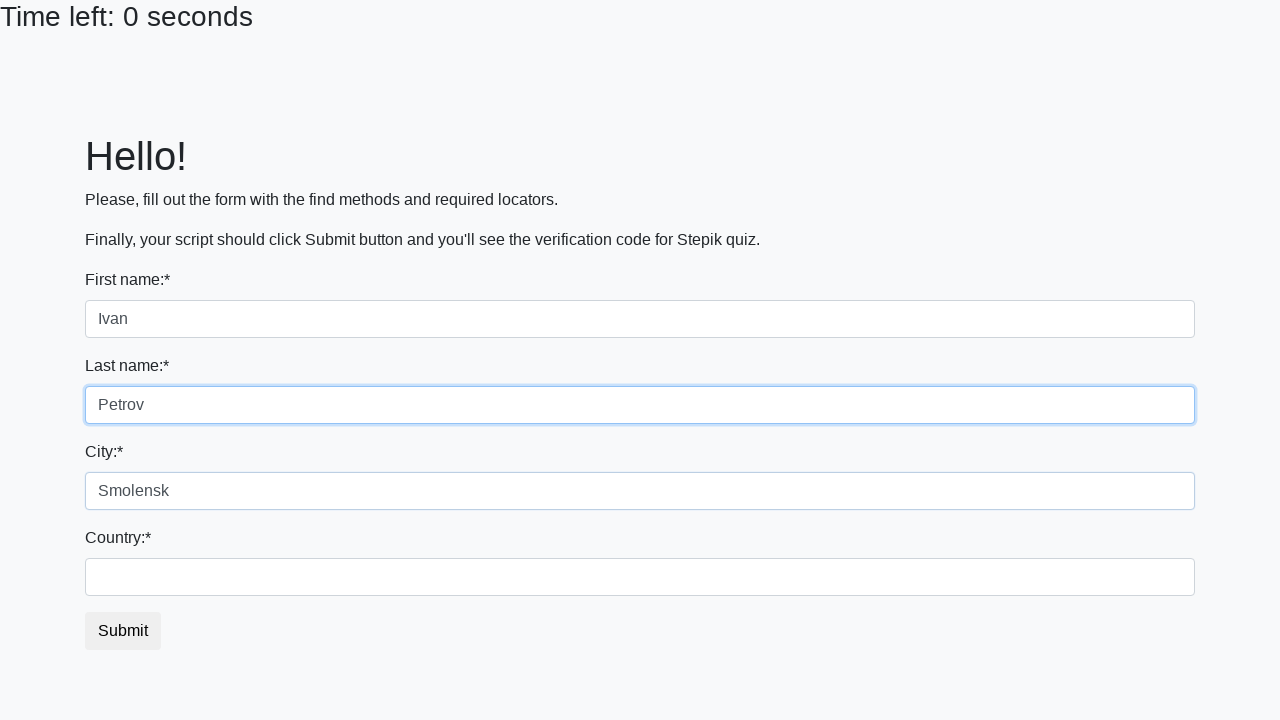

Filled country field with 'Russia' using ID selector on #country
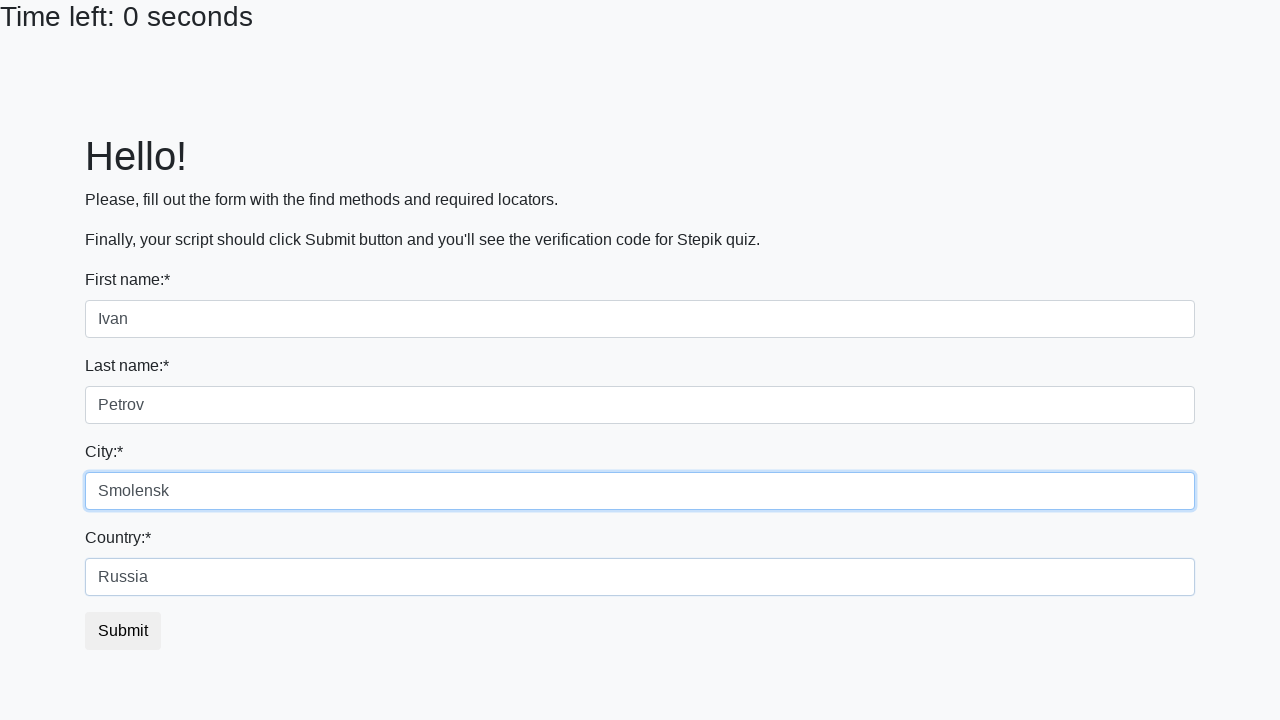

Clicked submit button to submit the form at (123, 631) on #submit_button
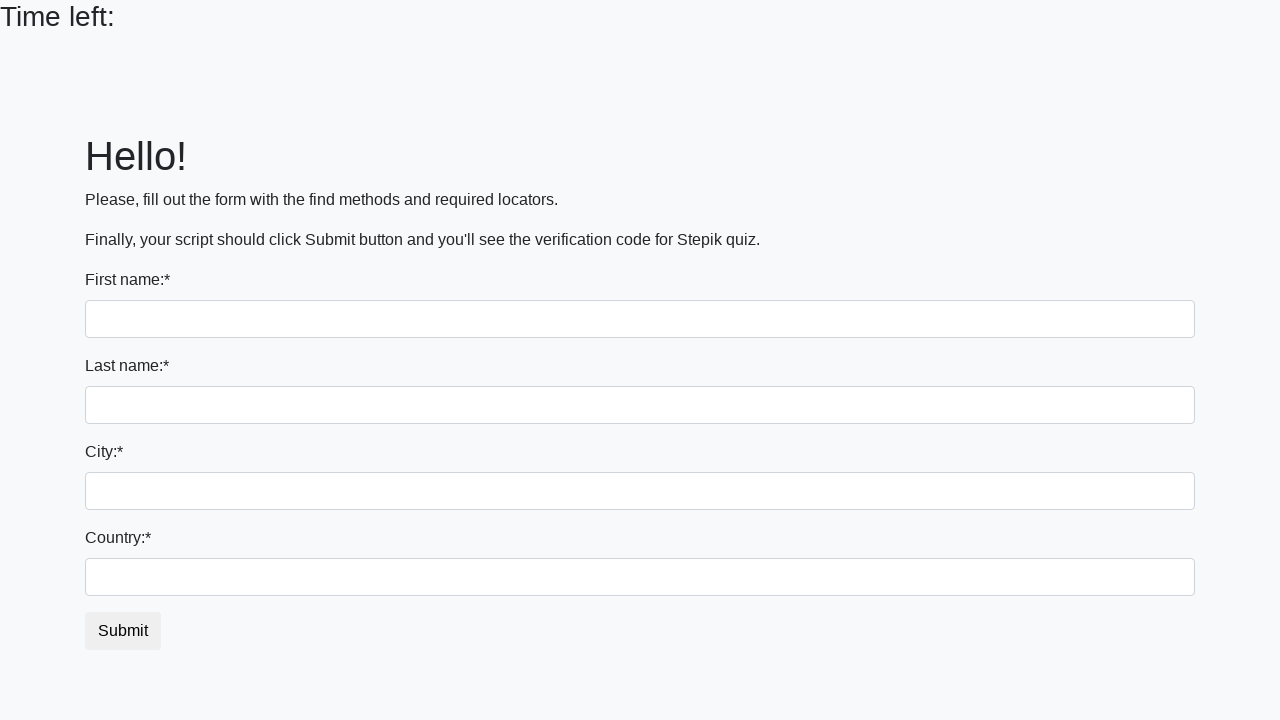

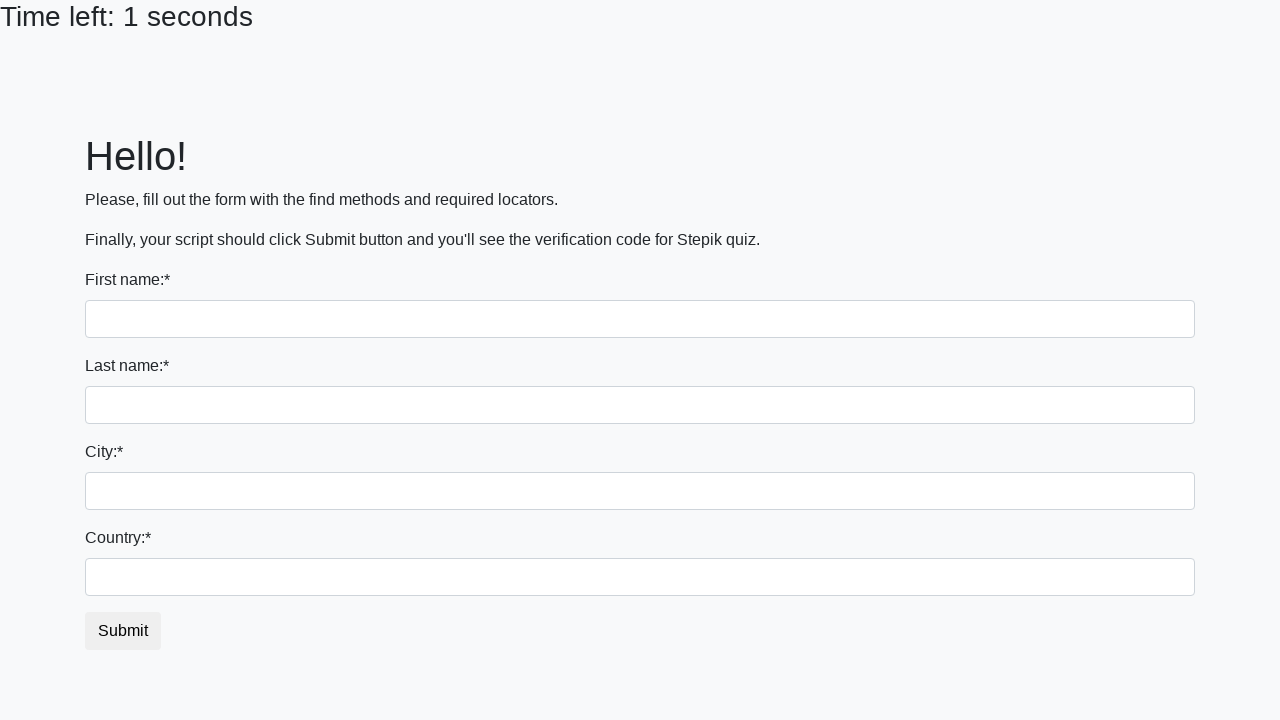